Tests the number calculator with invalid input and verifies it shows an error message

Starting URL: https://calculatorhtml.onrender.com

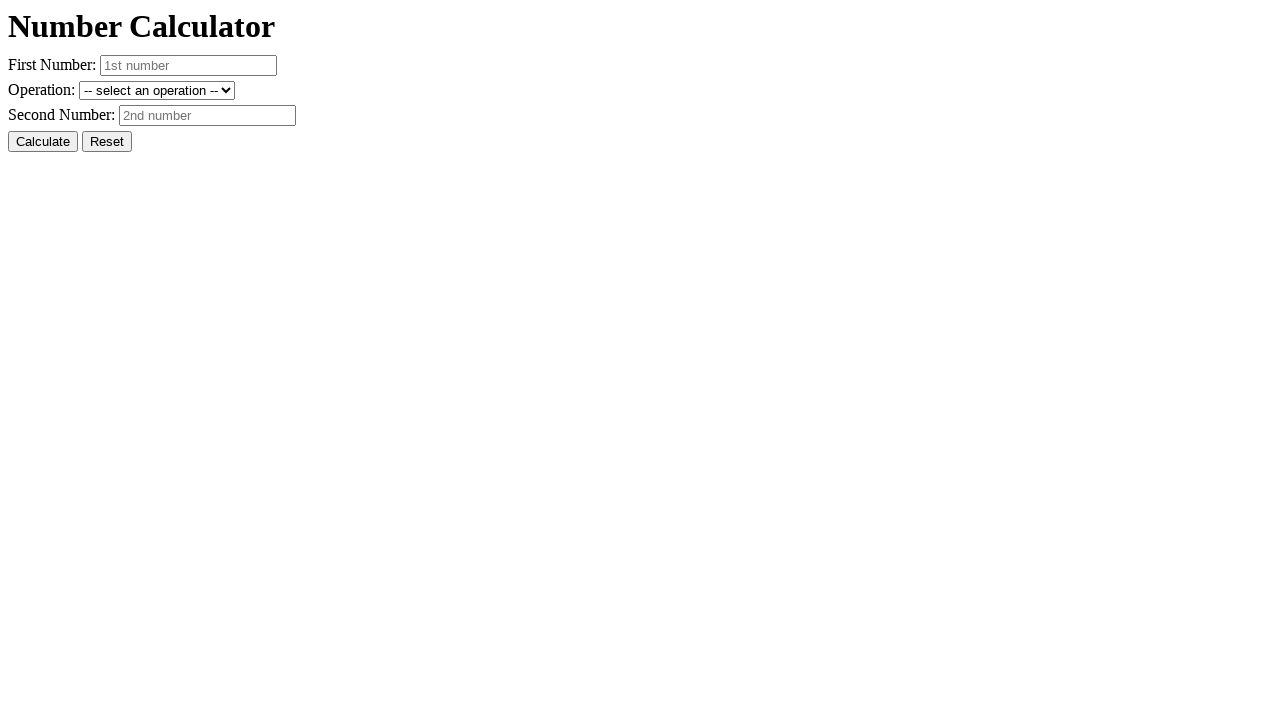

Clicked reset button to clear previous state at (107, 142) on #resetButton
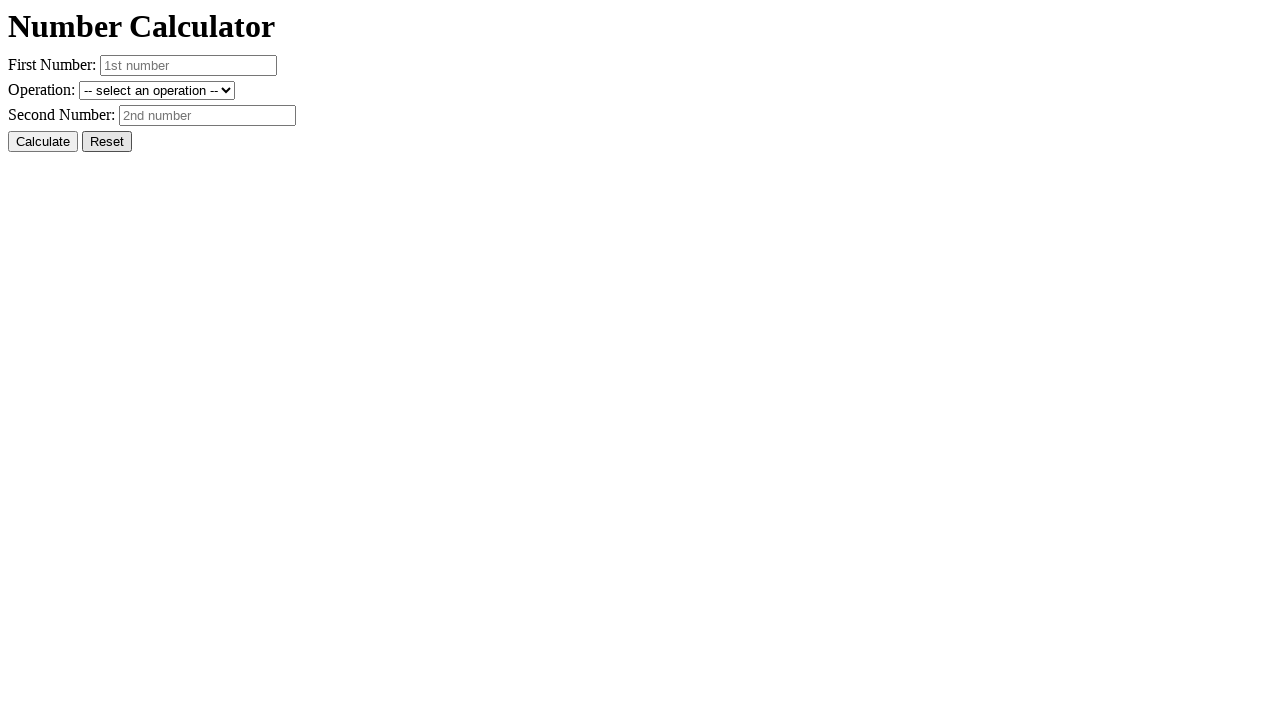

Filled first number field with invalid input 'invalid' on #number1
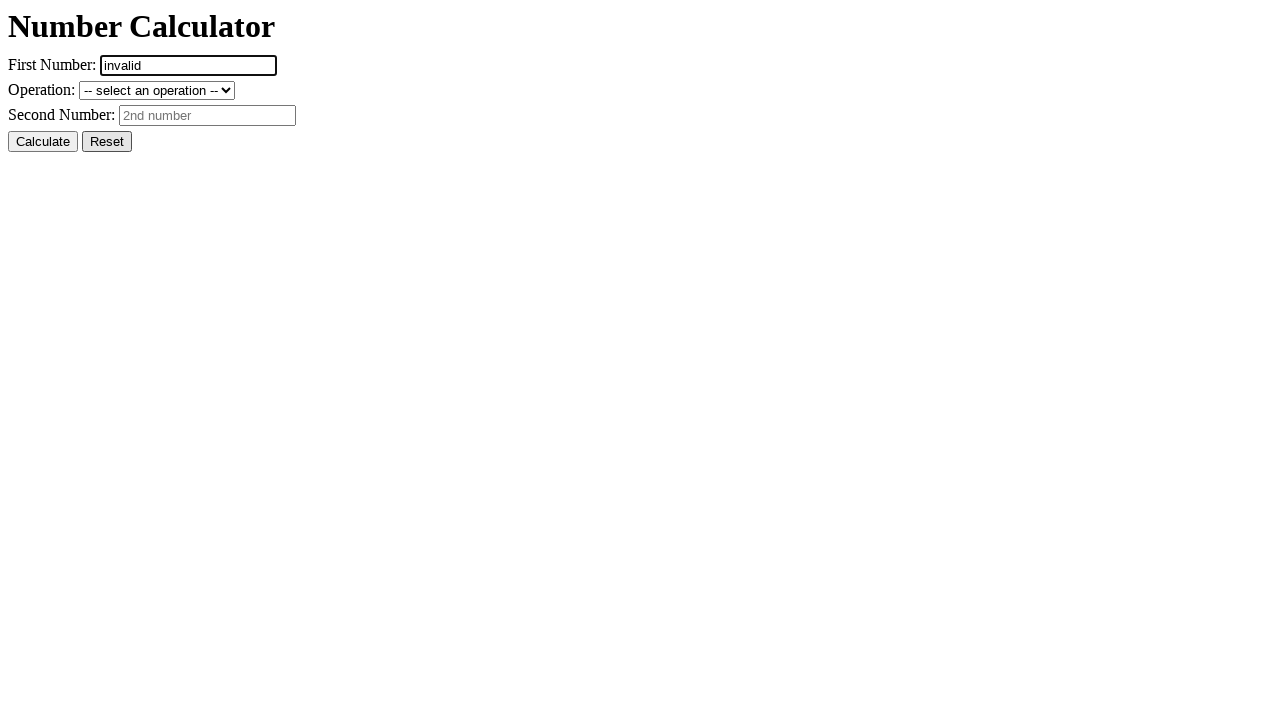

Filled second number field with '10' on #number2
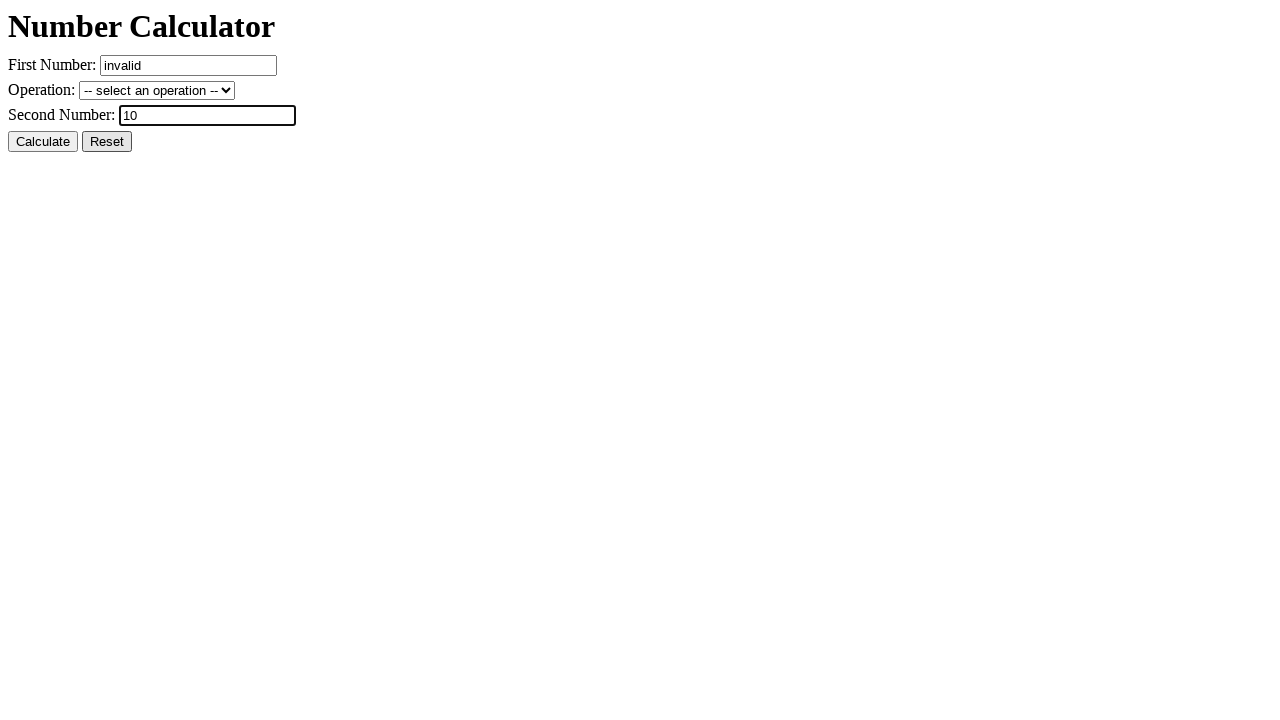

Selected addition operation from dropdown on #operation
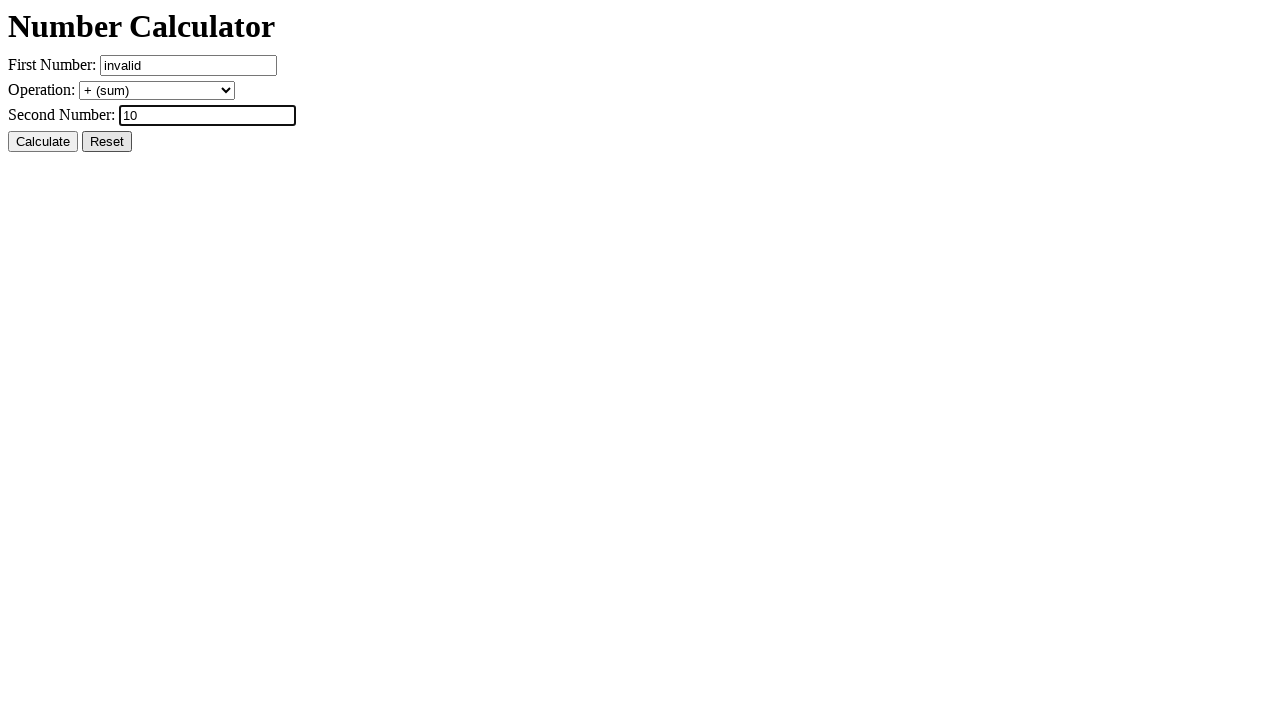

Clicked calculate button at (43, 142) on #calcButton
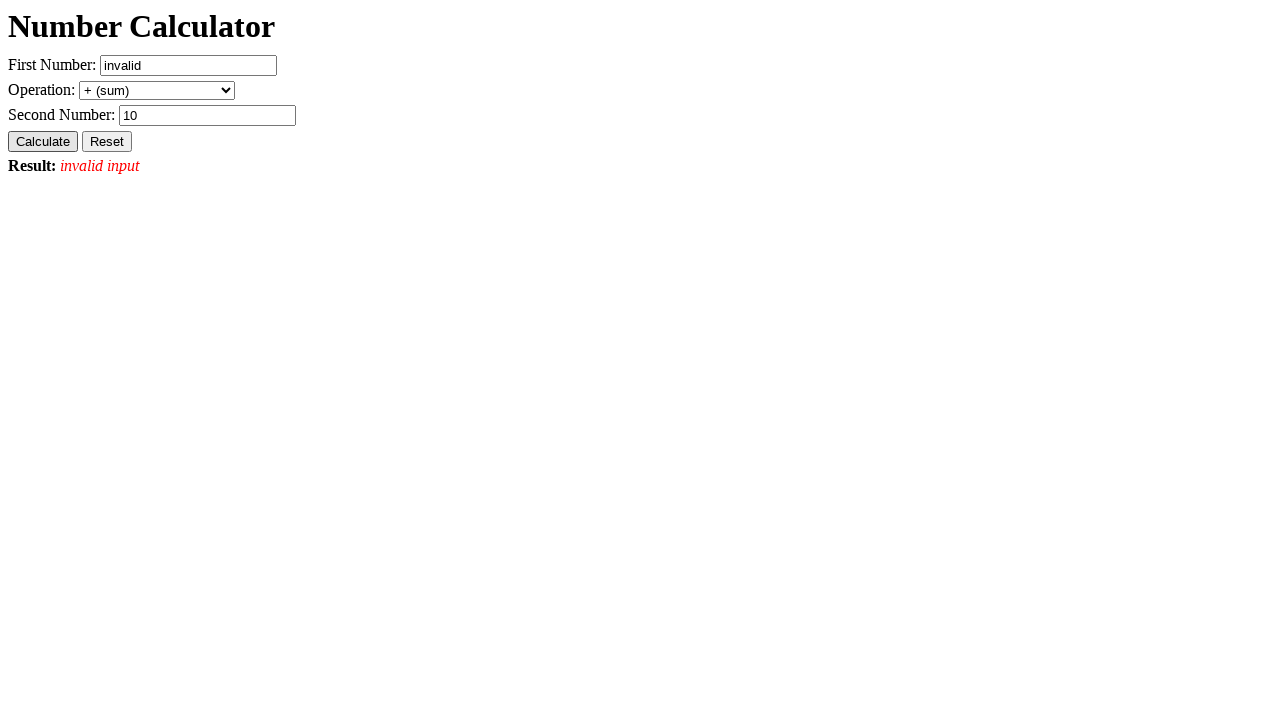

Verified error message 'Result: invalid input' is displayed
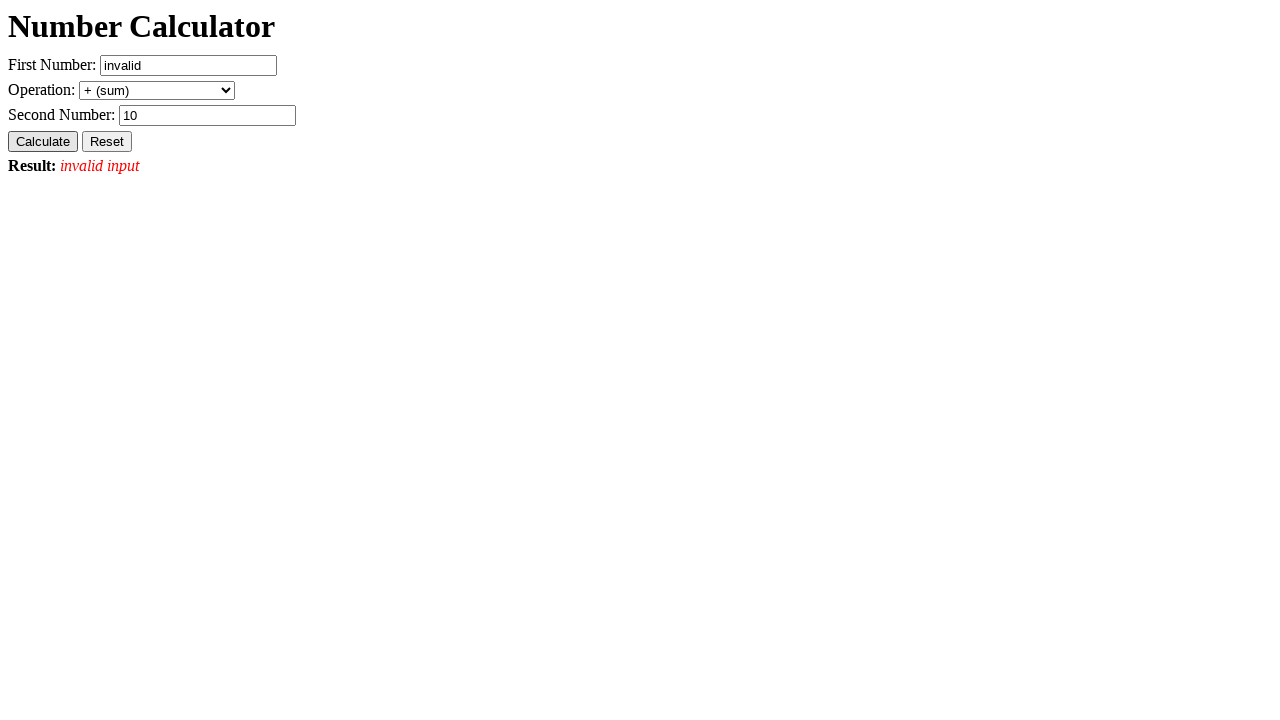

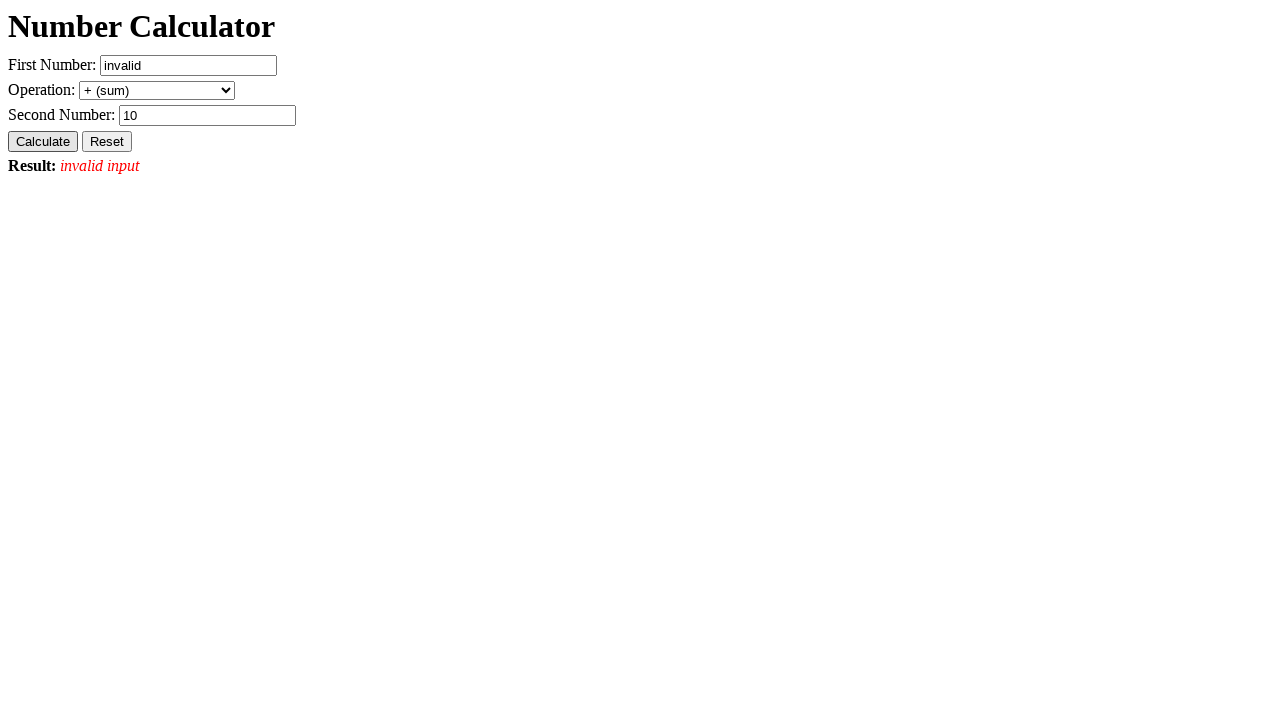